Creates a new browser context and navigates to the login practice page

Starting URL: https://rahulshettyacademy.com/loginpagePractise/

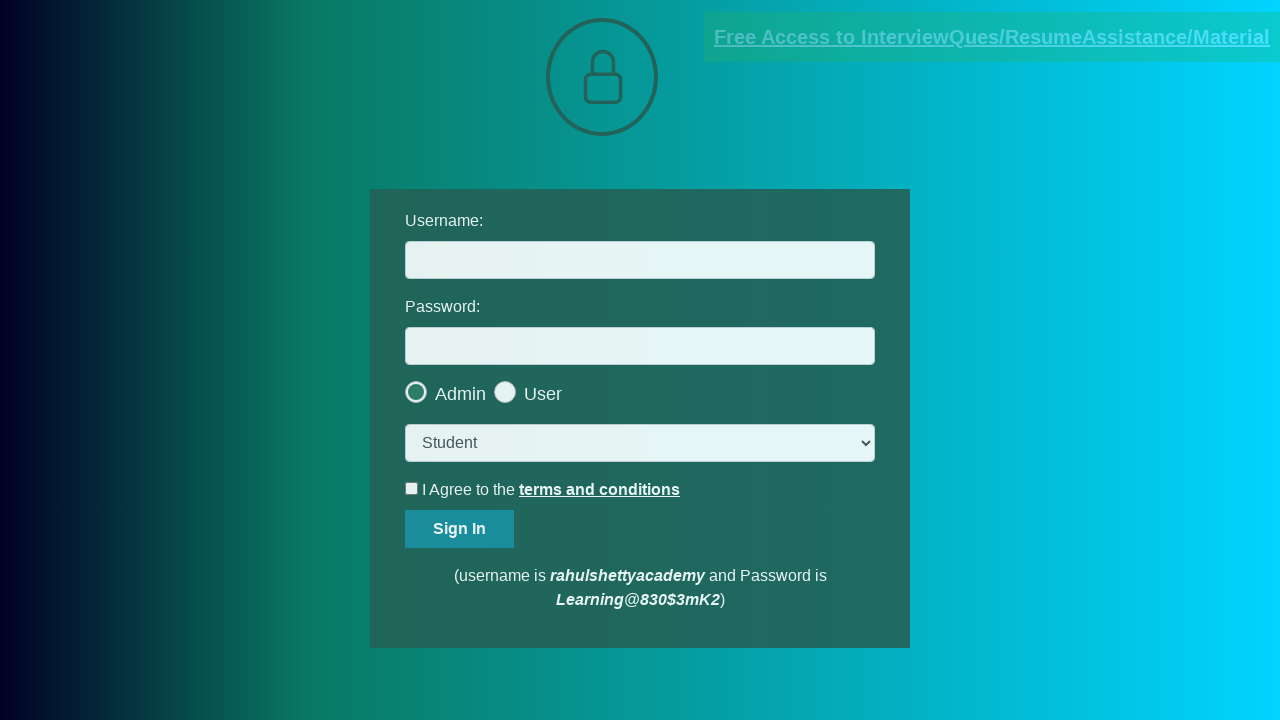

Page loaded with domcontentloaded state
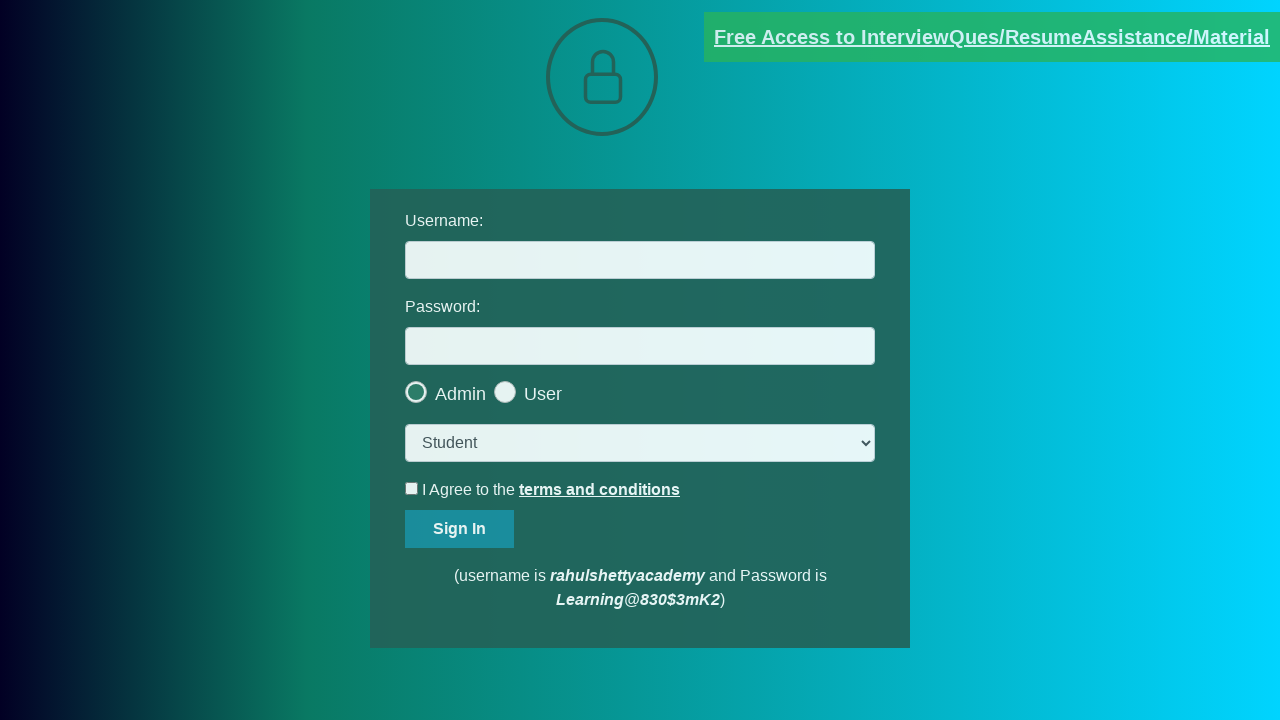

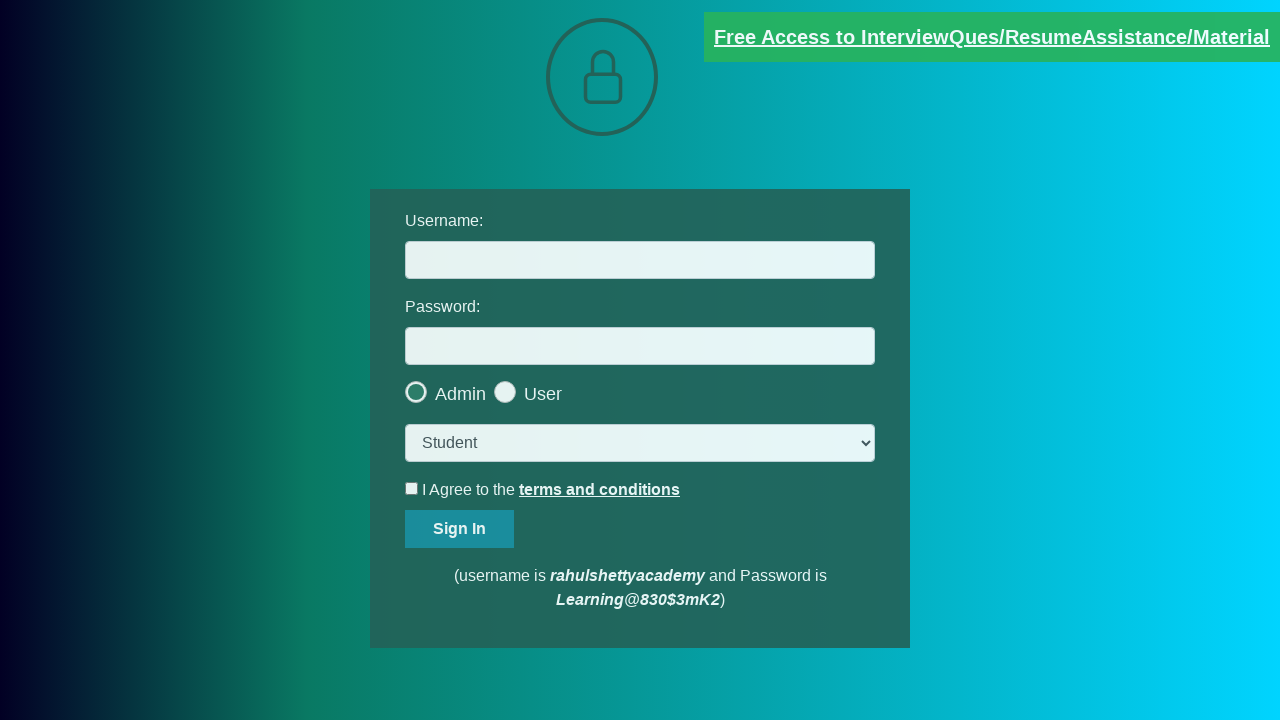